Tests a practice form by selecting various radio buttons and checkboxes (gender, experience, profession, tools) and then clicking the submit button.

Starting URL: https://awesomeqa.com/practice.html

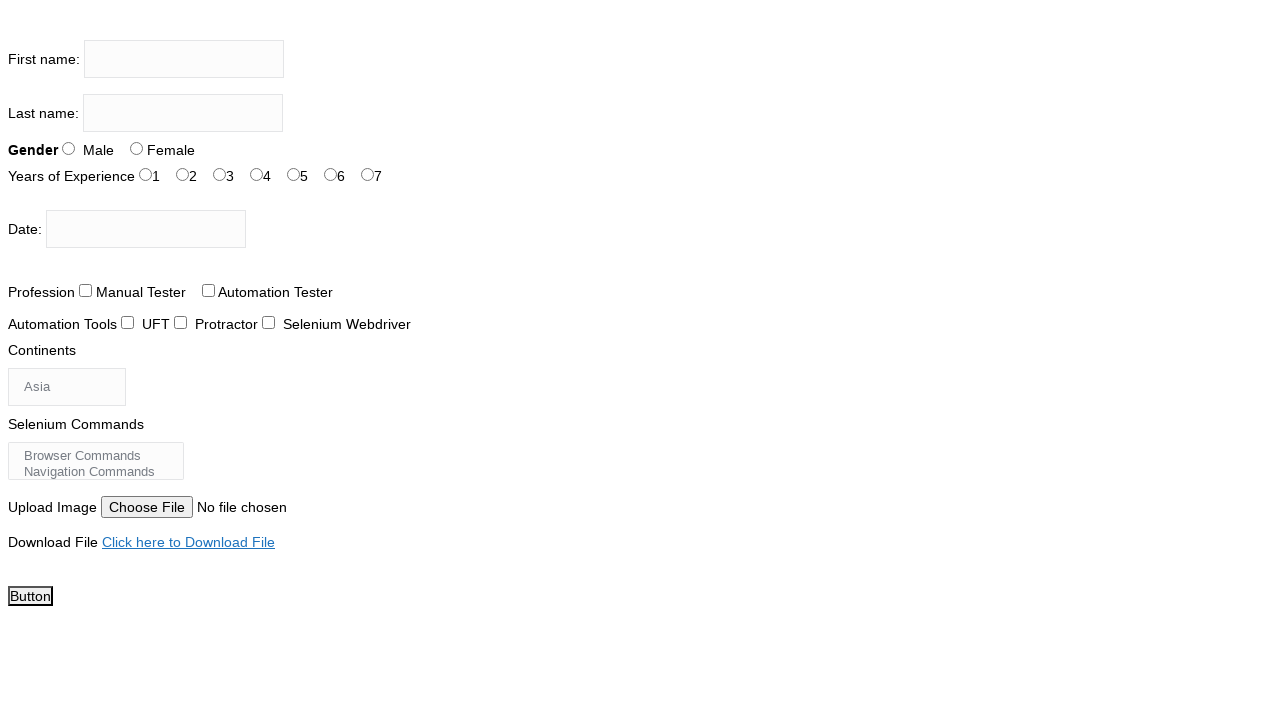

Clicked Male radio button for gender selection at (68, 148) on input#sex-0
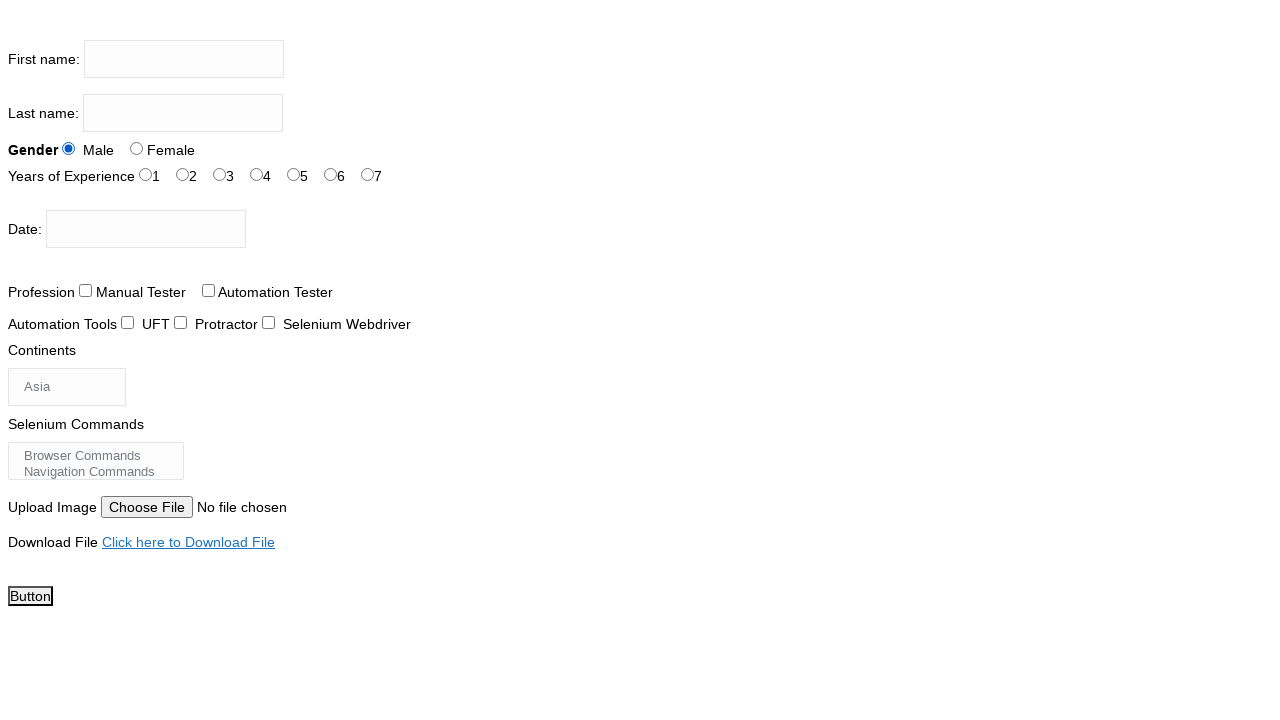

Clicked Female radio button for gender selection at (136, 148) on input#sex-1
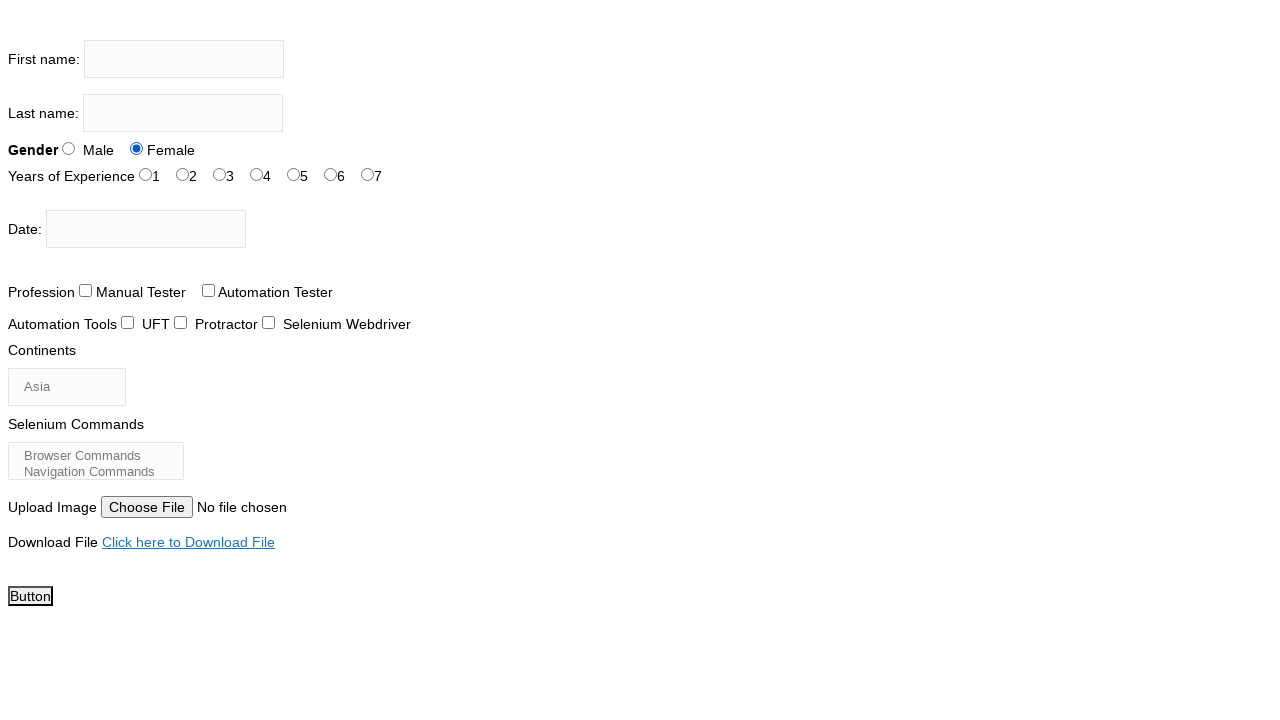

Selected experience checkbox at (182, 174) on input#exp-1
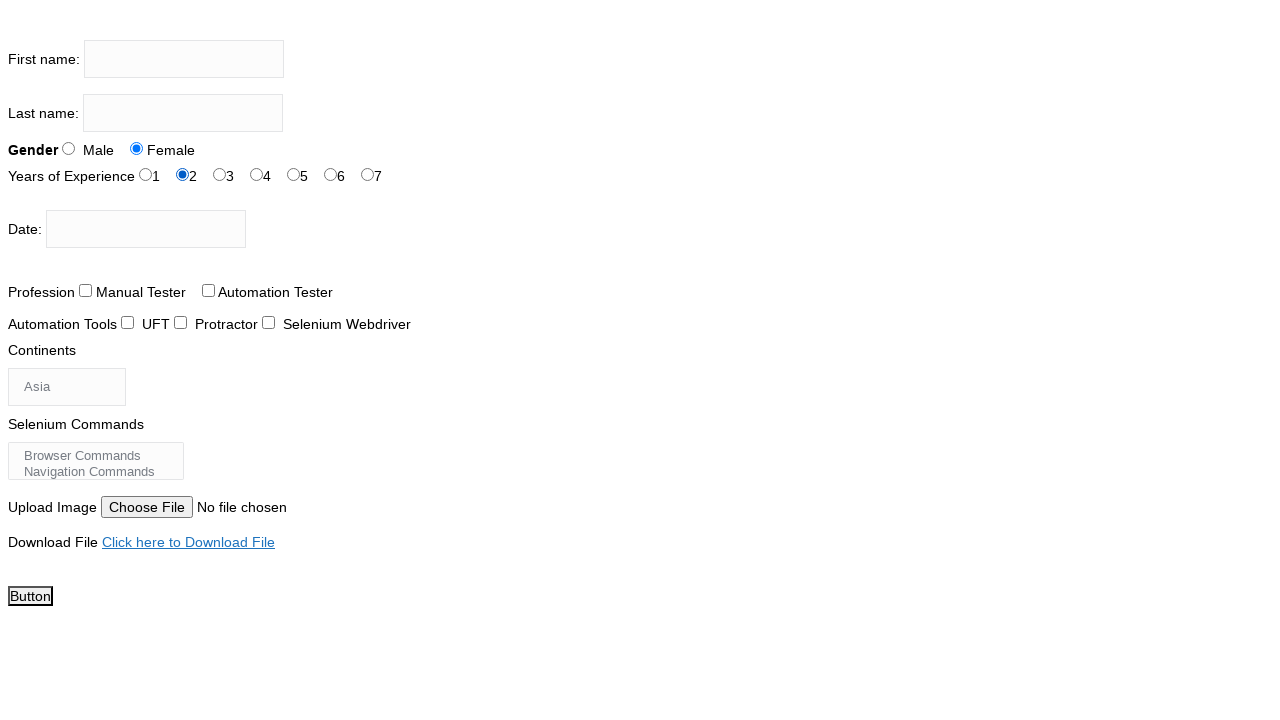

Selected profession checkbox at (208, 290) on input#profession-1
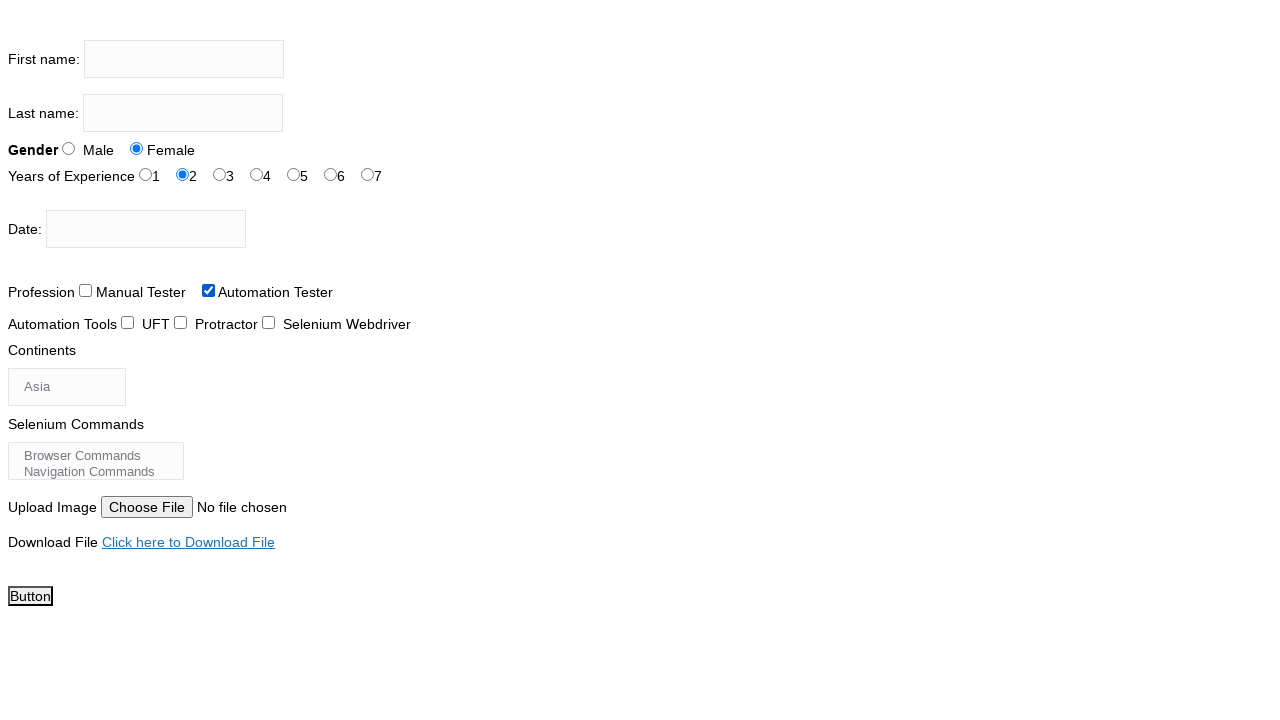

Selected tool checkbox at (180, 322) on input#tool-1
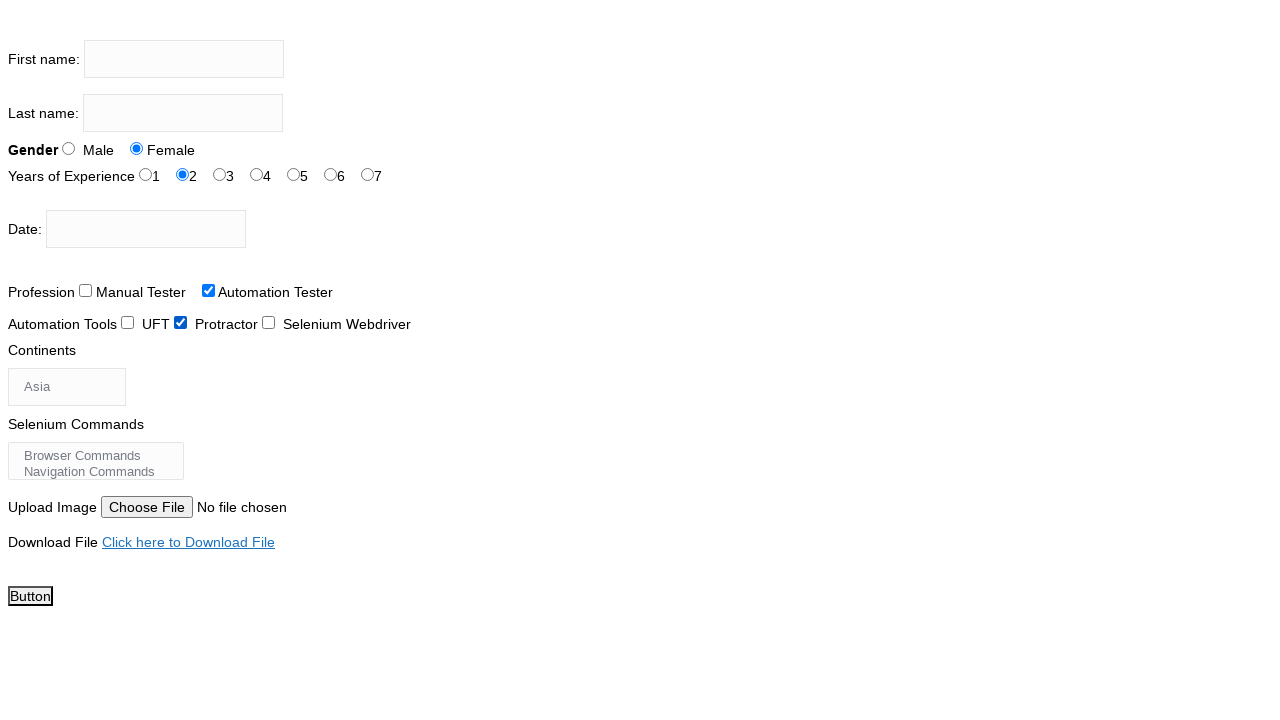

Clicked submit button to submit the practice form at (30, 596) on button#submit
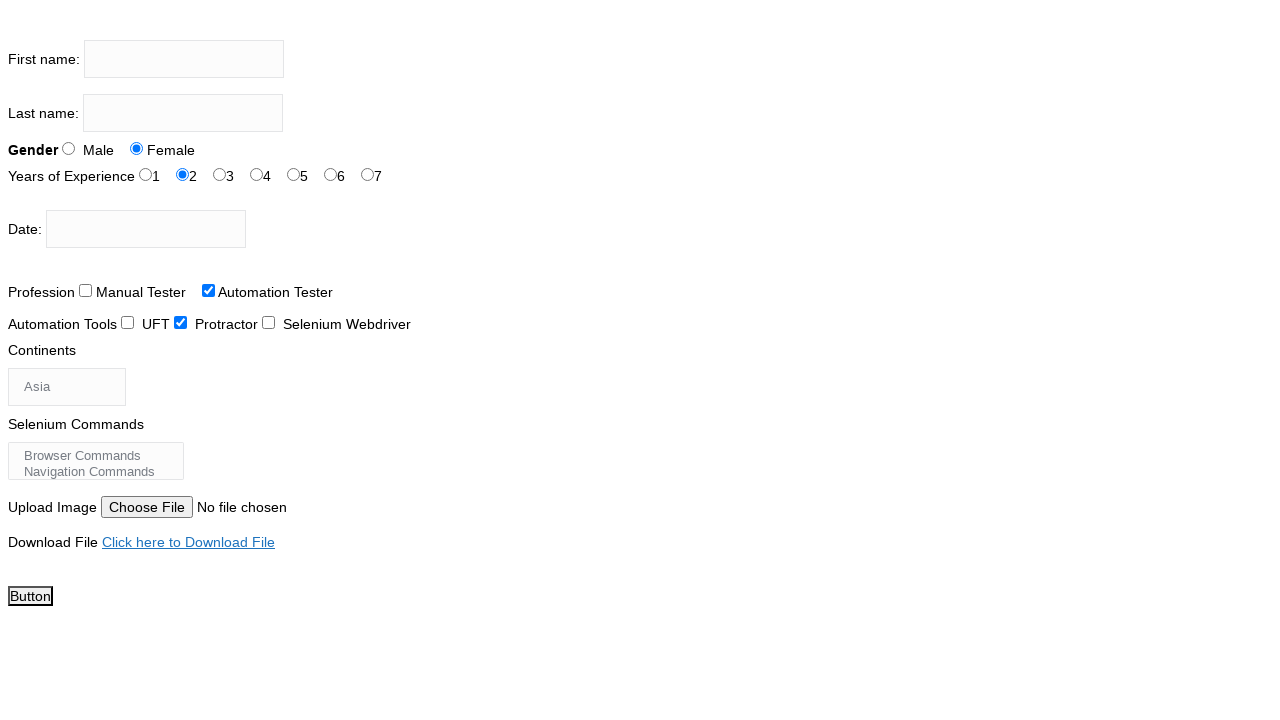

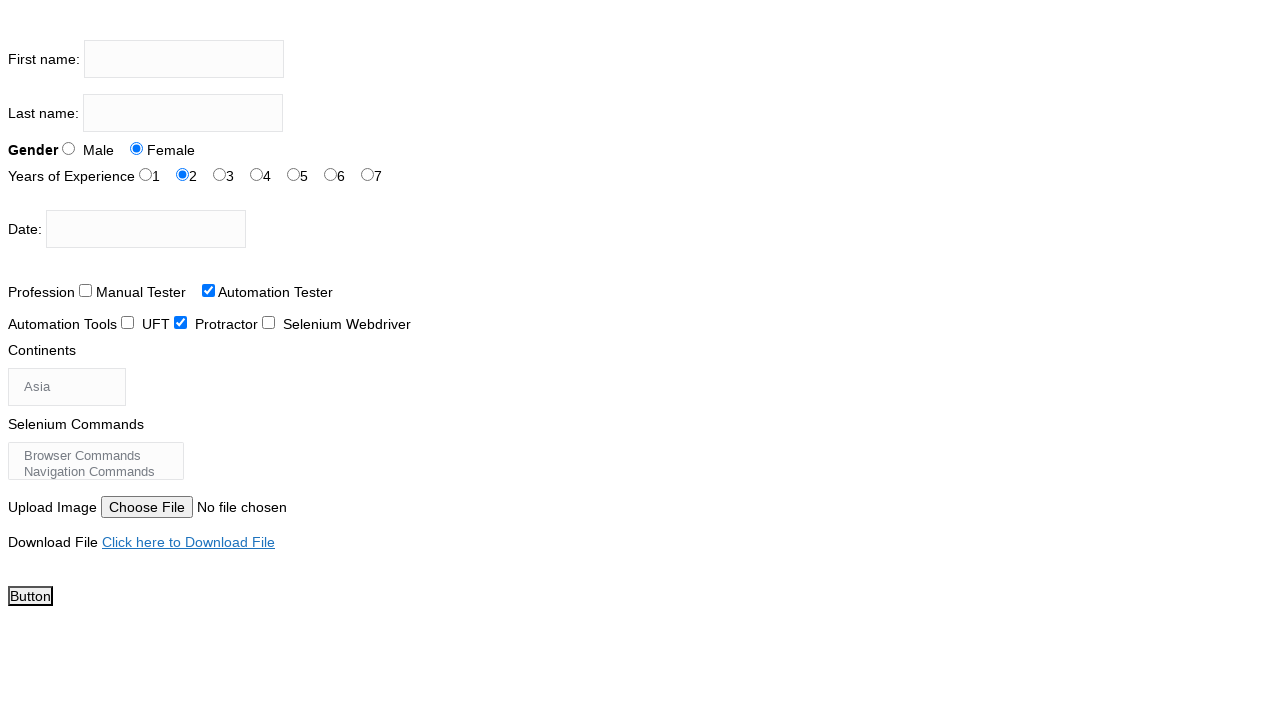